Tests JavaScript prompt alert handling by clicking a button to trigger a prompt, entering text into the prompt, and accepting it

Starting URL: https://the-internet.herokuapp.com/javascript_alerts

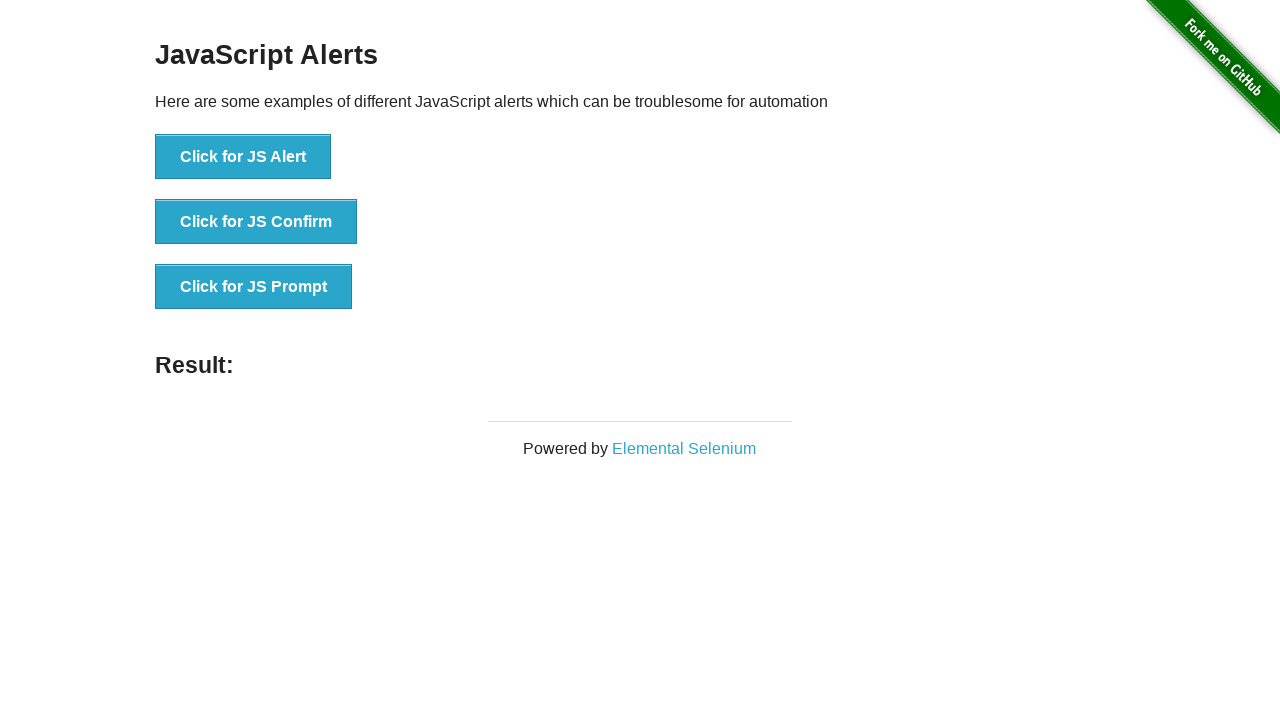

Clicked 'Click for JS Prompt' button to trigger JavaScript prompt at (254, 287) on xpath=//button[normalize-space()='Click for JS Prompt']
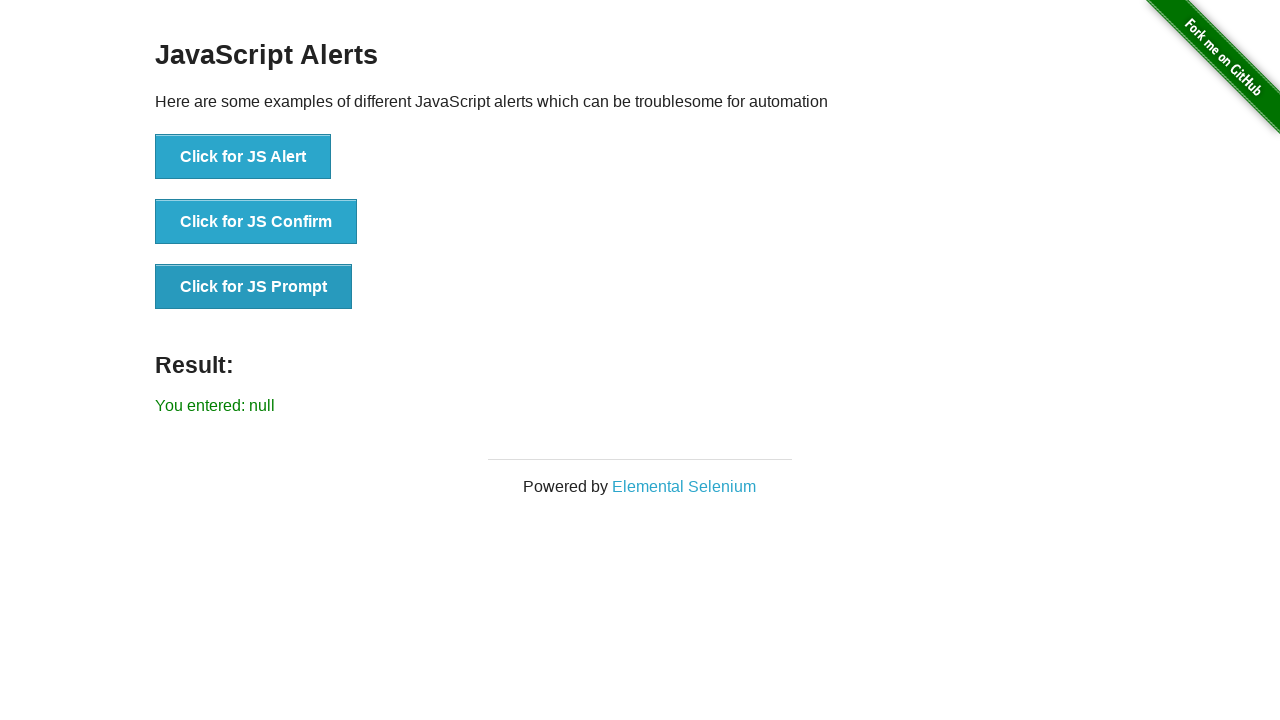

Set up dialog handler to accept prompt with text 'welcome'
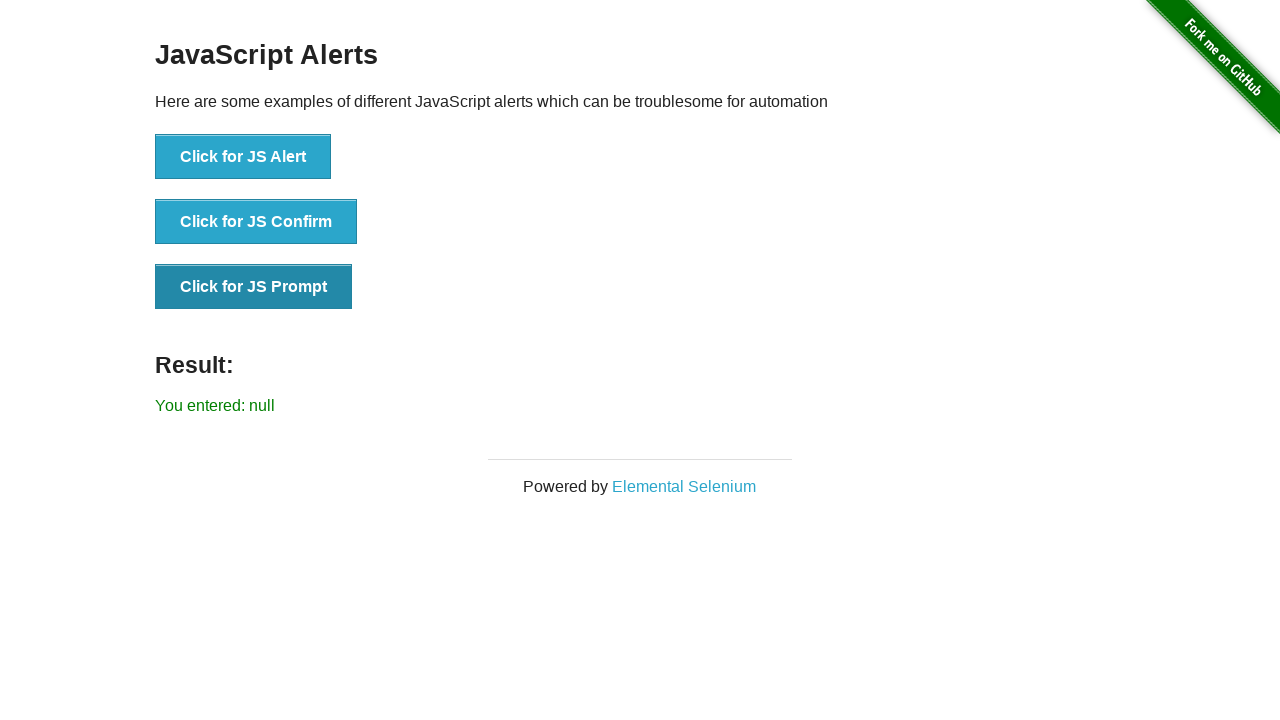

Clicked 'Click for JS Prompt' button again to trigger dialog with handler ready at (254, 287) on xpath=//button[normalize-space()='Click for JS Prompt']
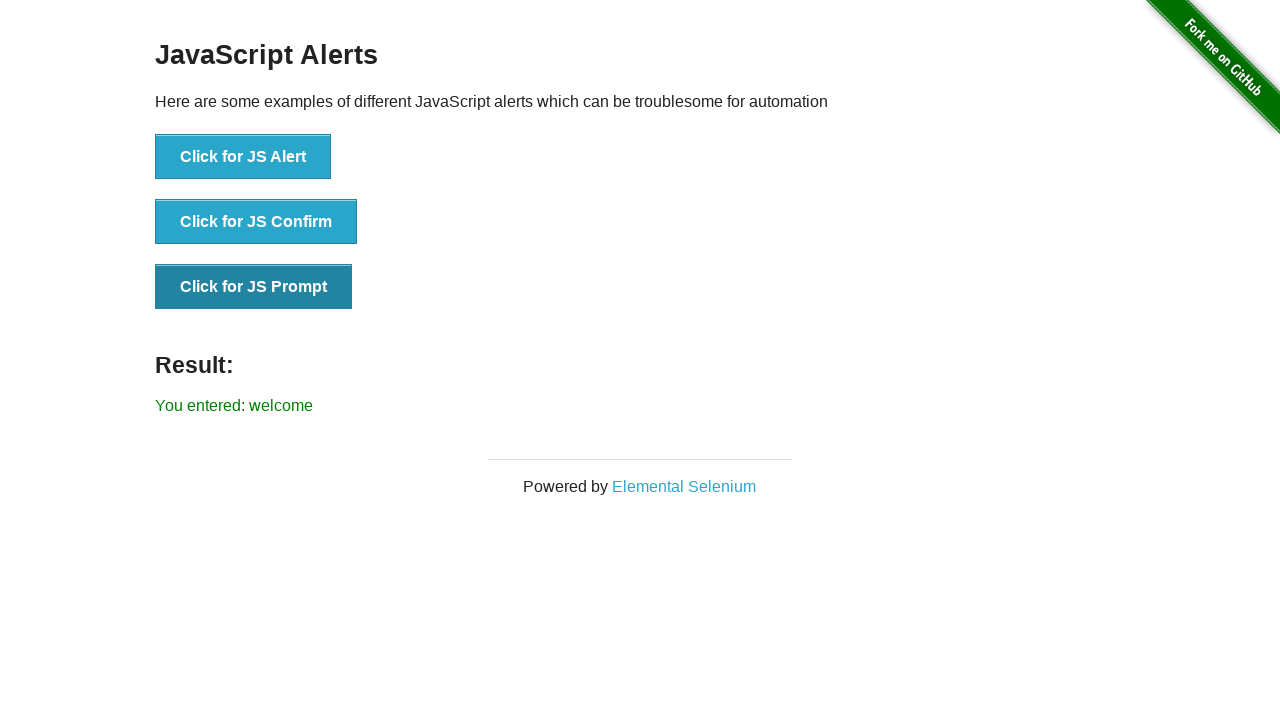

Result element loaded after accepting prompt
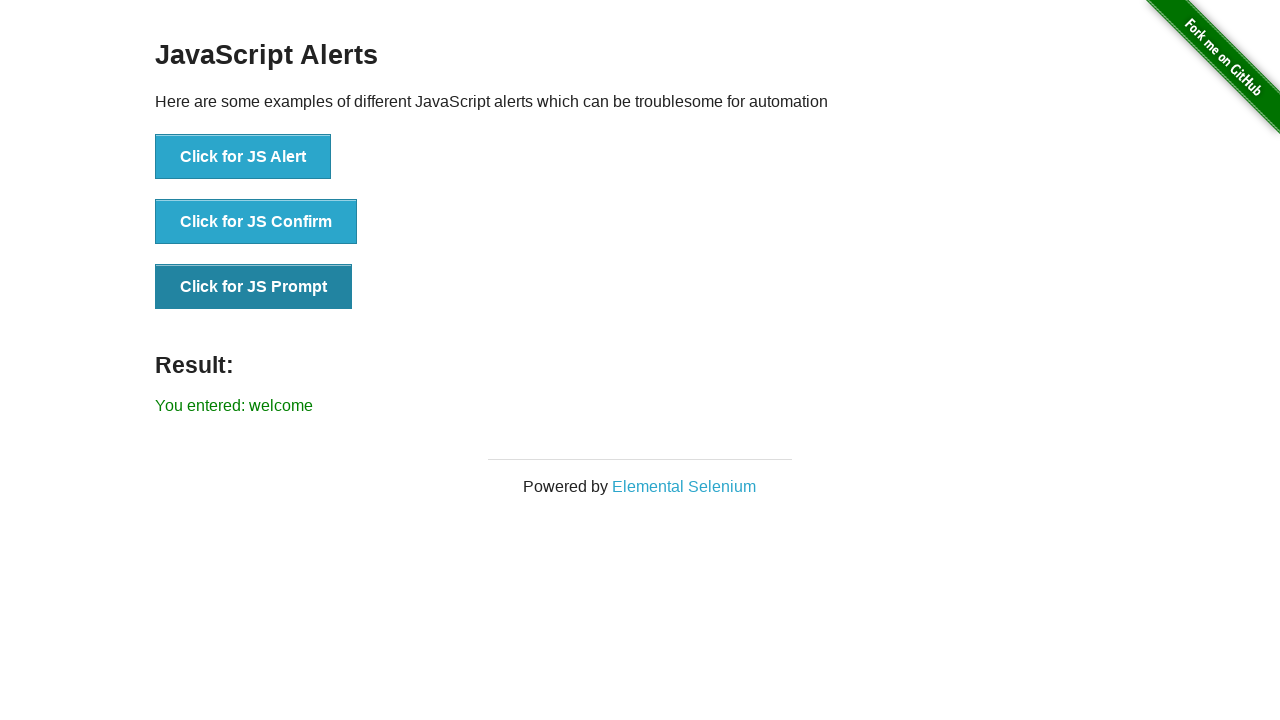

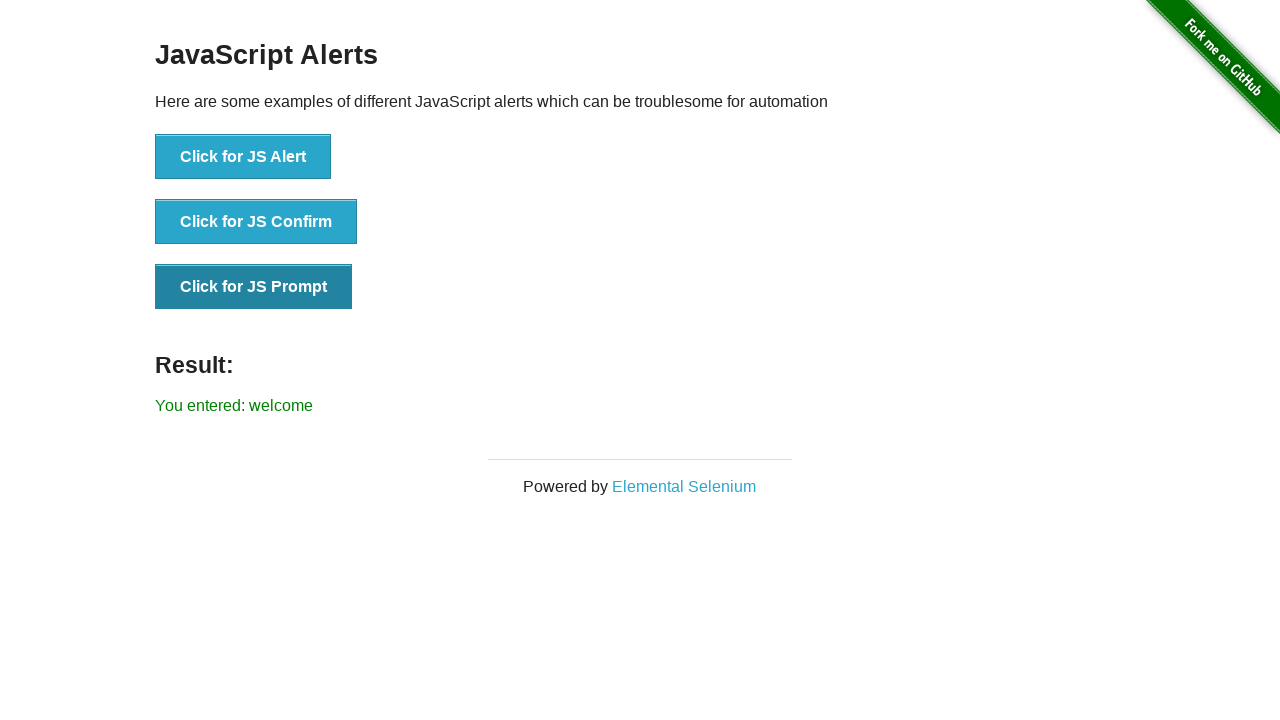